Solves a math problem by reading two numbers from the page, calculating their sum, selecting the result from a dropdown, and submitting the form

Starting URL: https://suninjuly.github.io/selects2.html

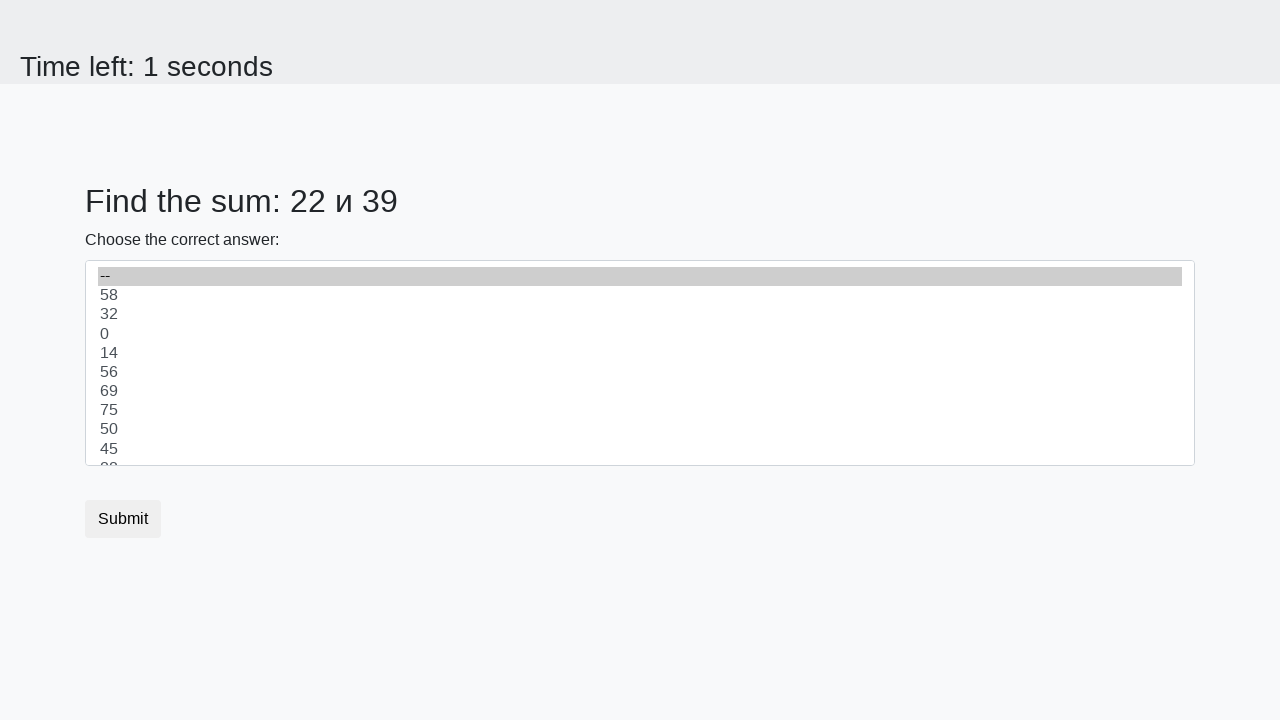

Located first number element (#num1)
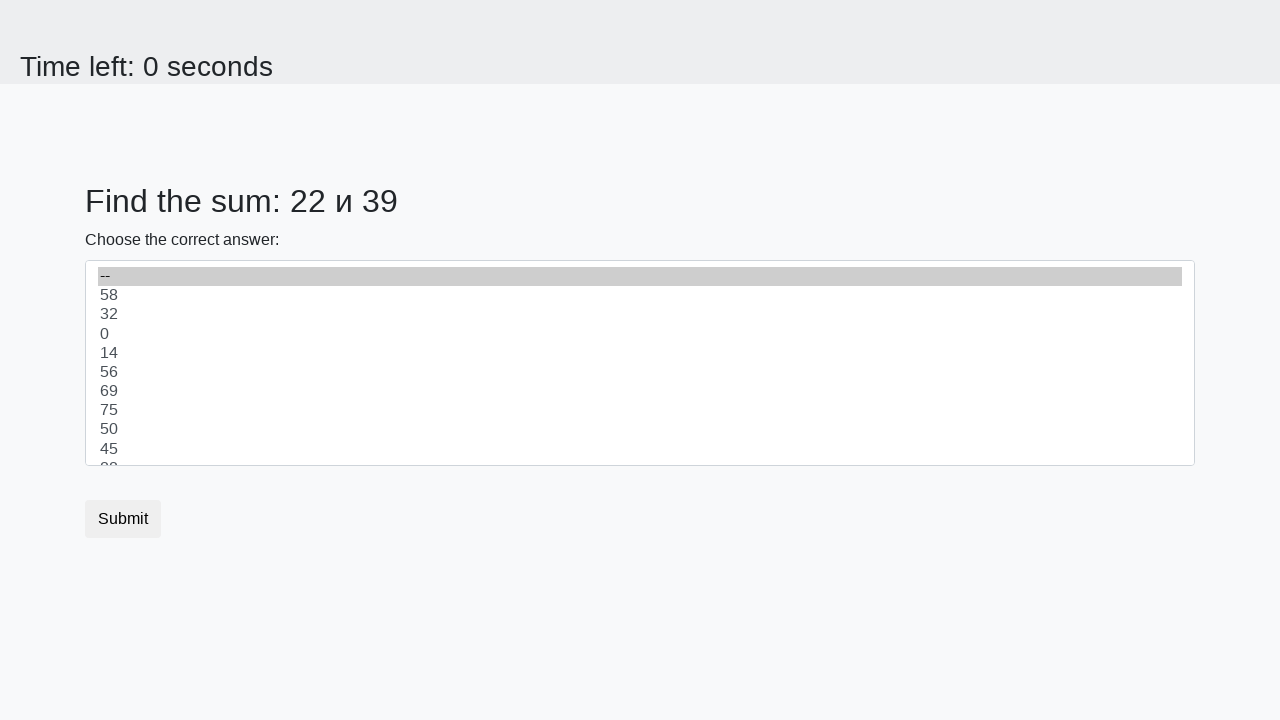

Located second number element (#num2)
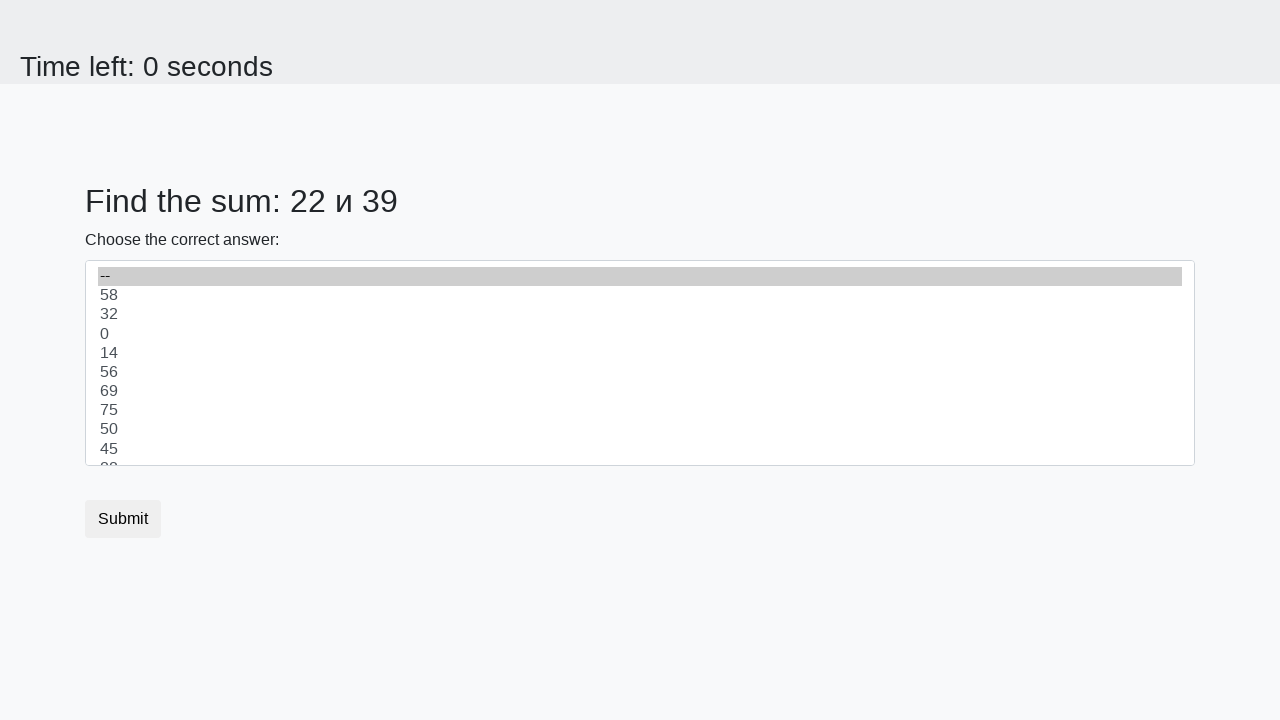

Read first number: 22
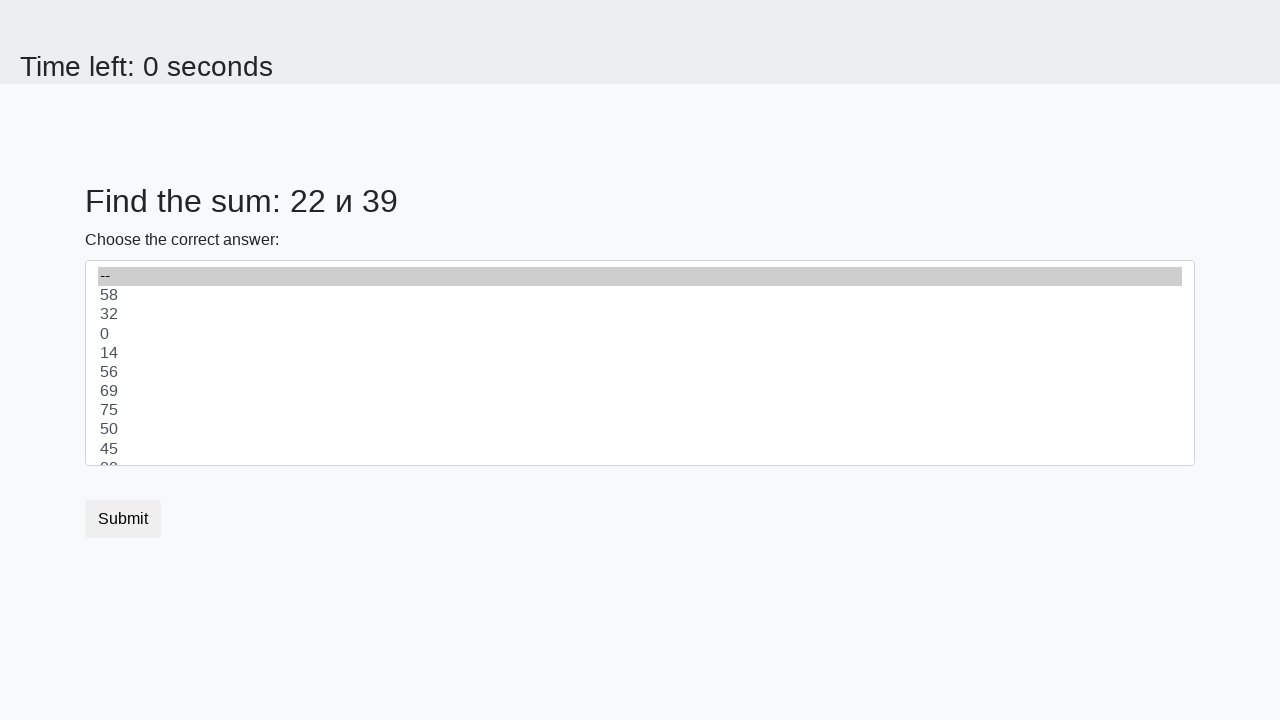

Read second number: 39
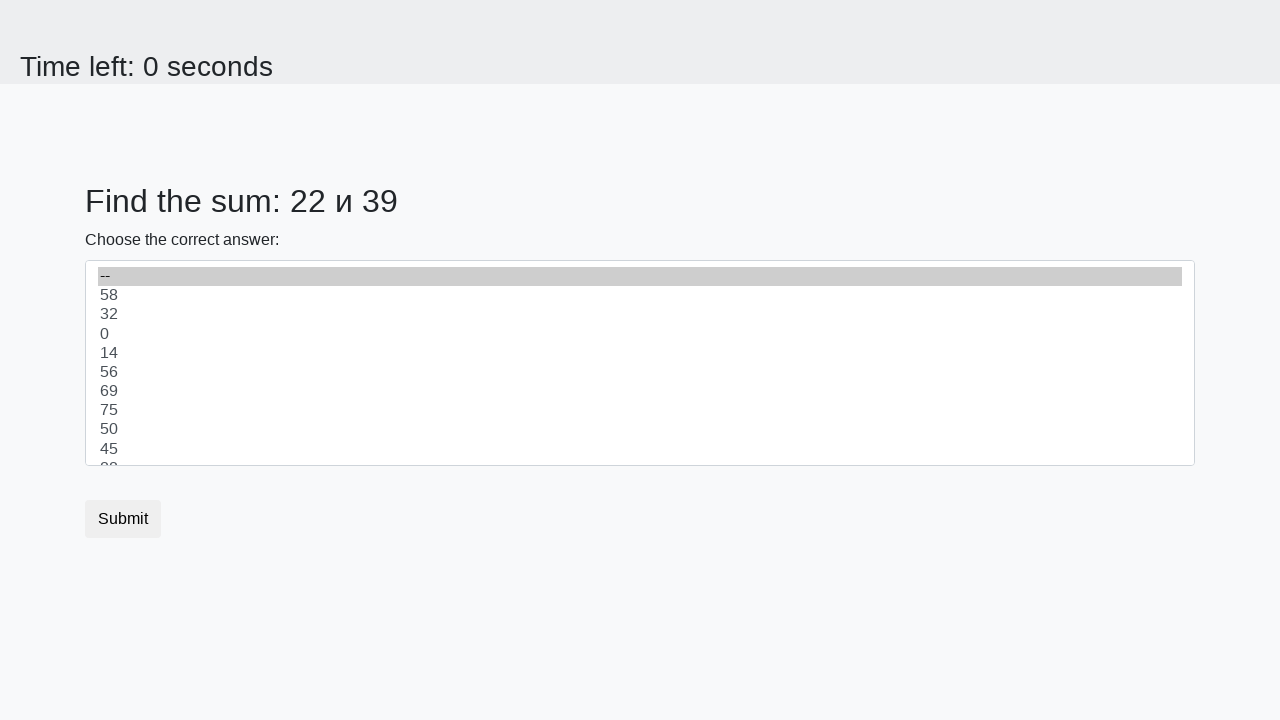

Calculated sum: 61
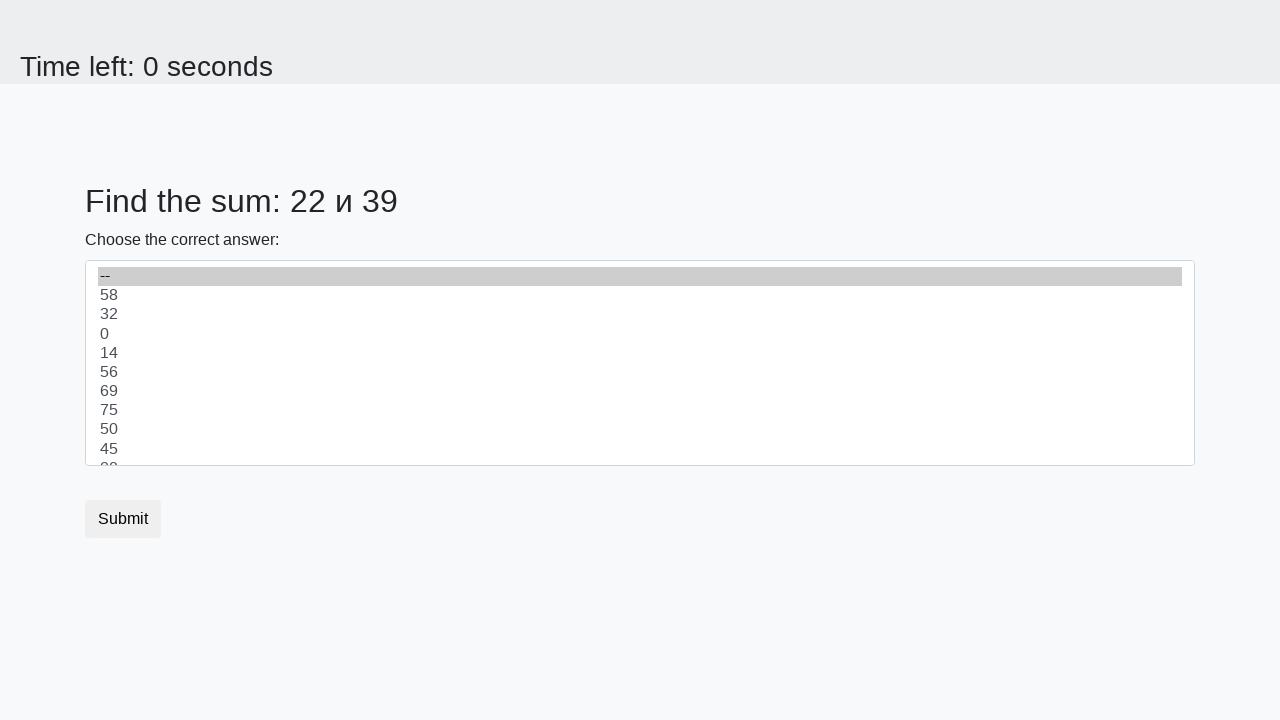

Selected sum '61' from dropdown on .custom-select
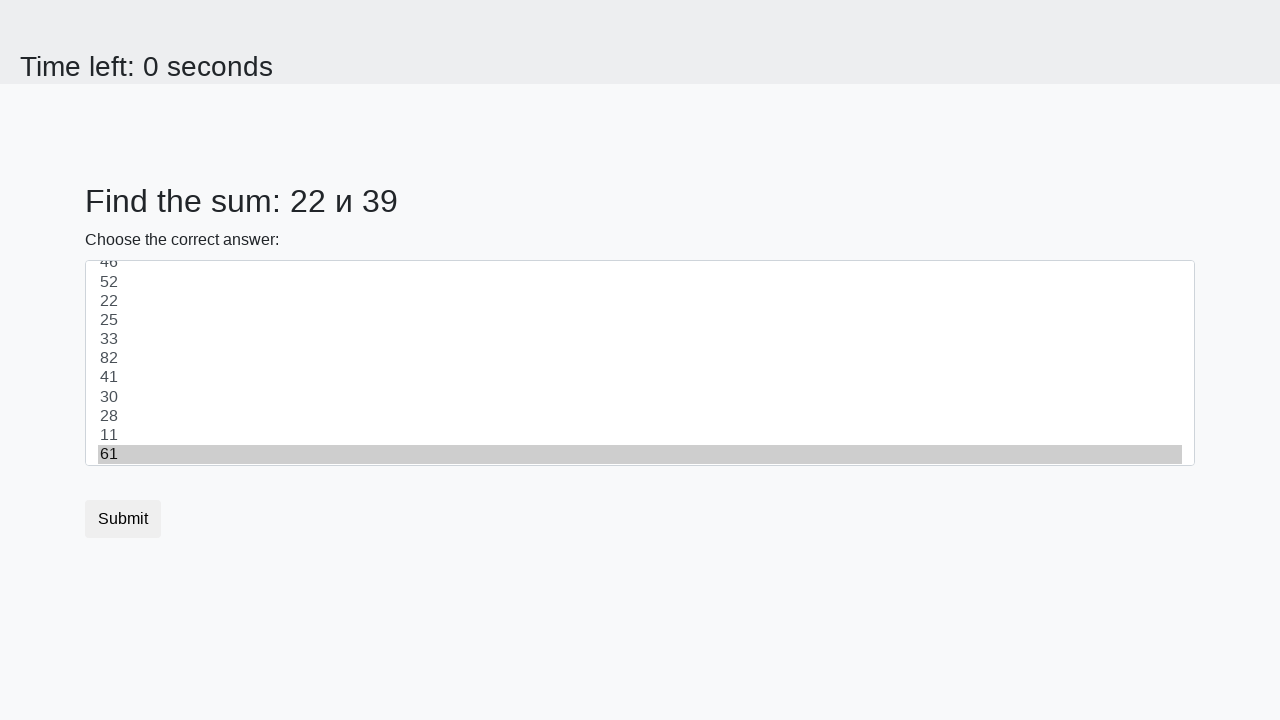

Clicked submit button at (123, 519) on .btn.btn-default
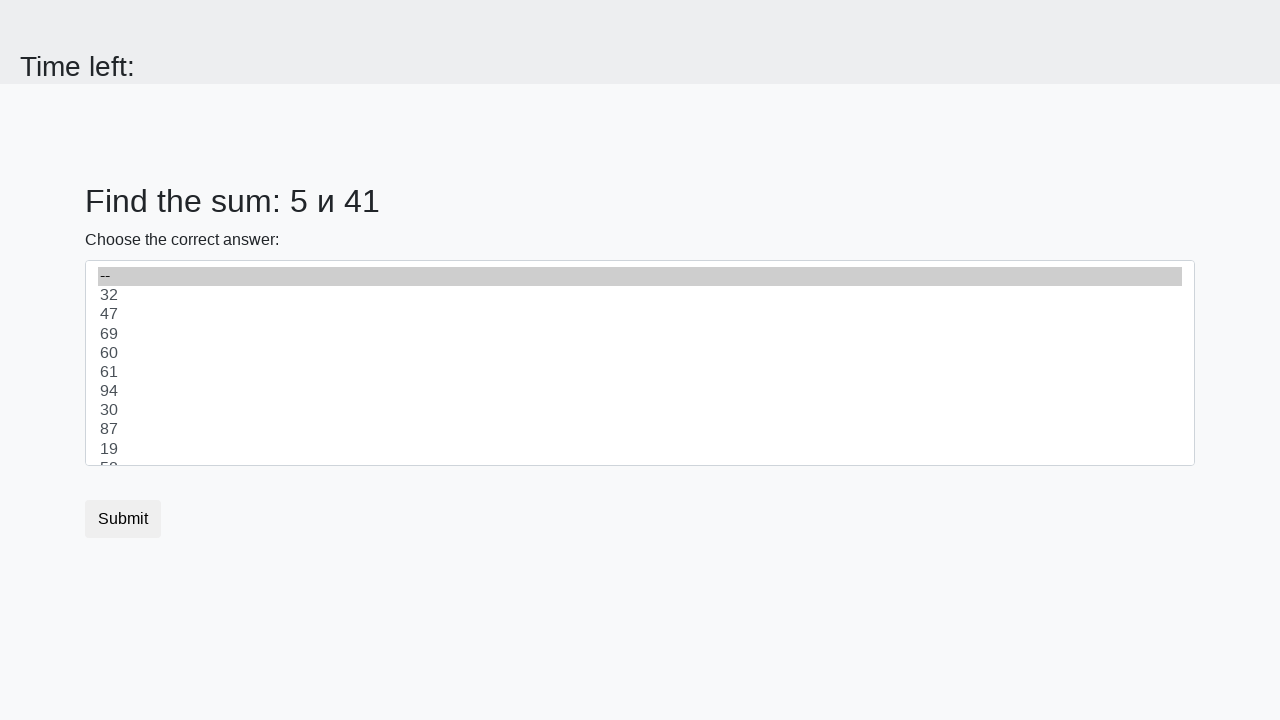

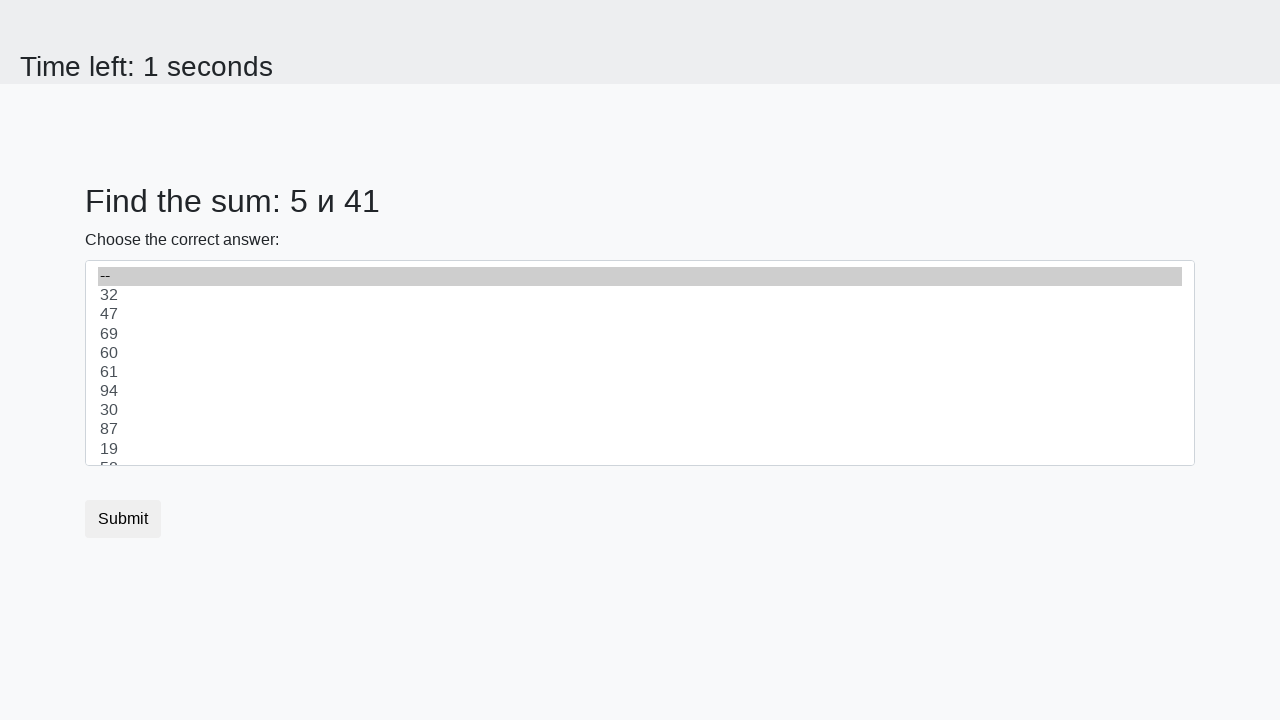